Tests handling of different JavaScript alert types including simple alerts, confirmation dialogs, and prompt alerts by interacting with them in various ways

Starting URL: https://the-internet.herokuapp.com/javascript_alerts

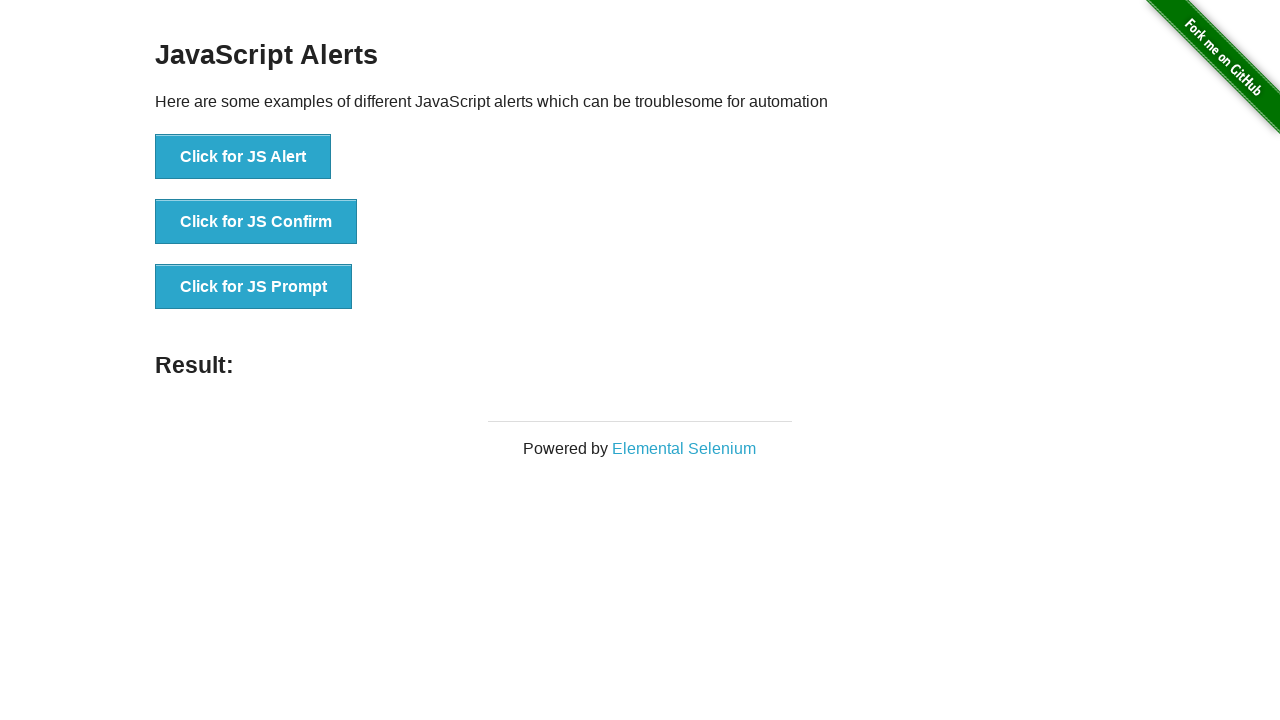

Clicked button to trigger simple alert at (243, 157) on xpath=//button[@onclick='jsAlert()']
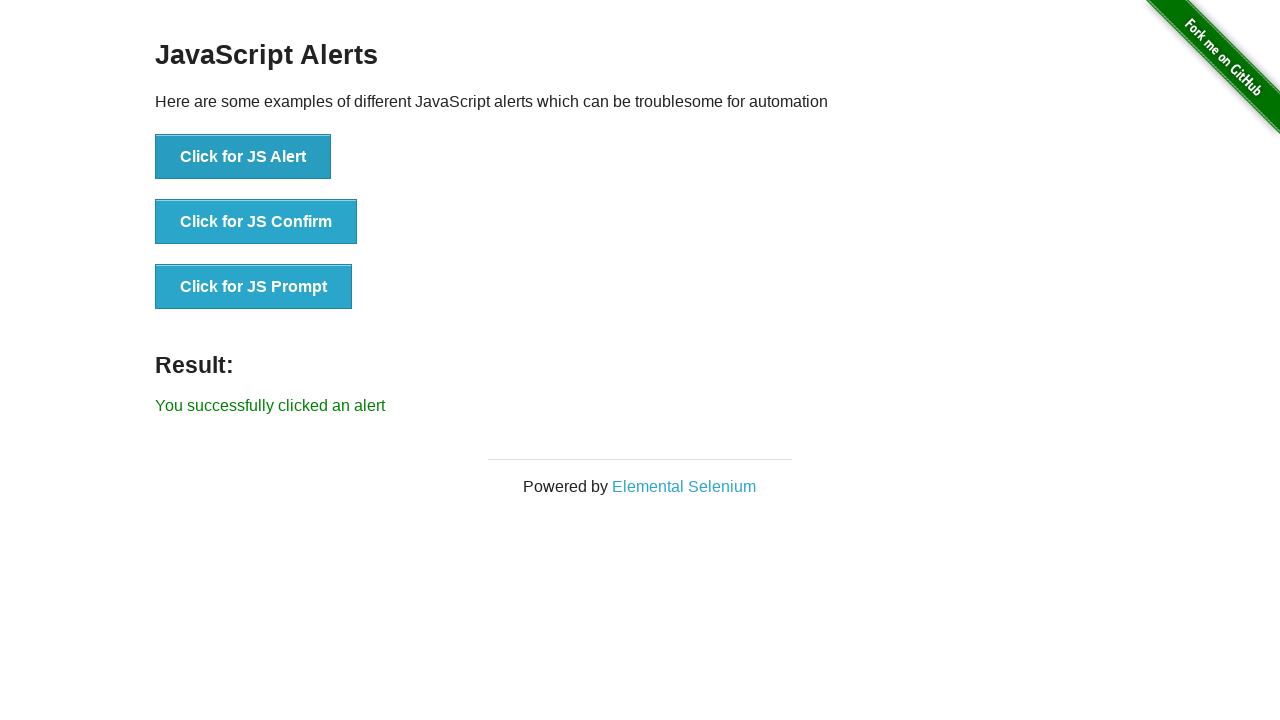

Accepted simple alert dialog
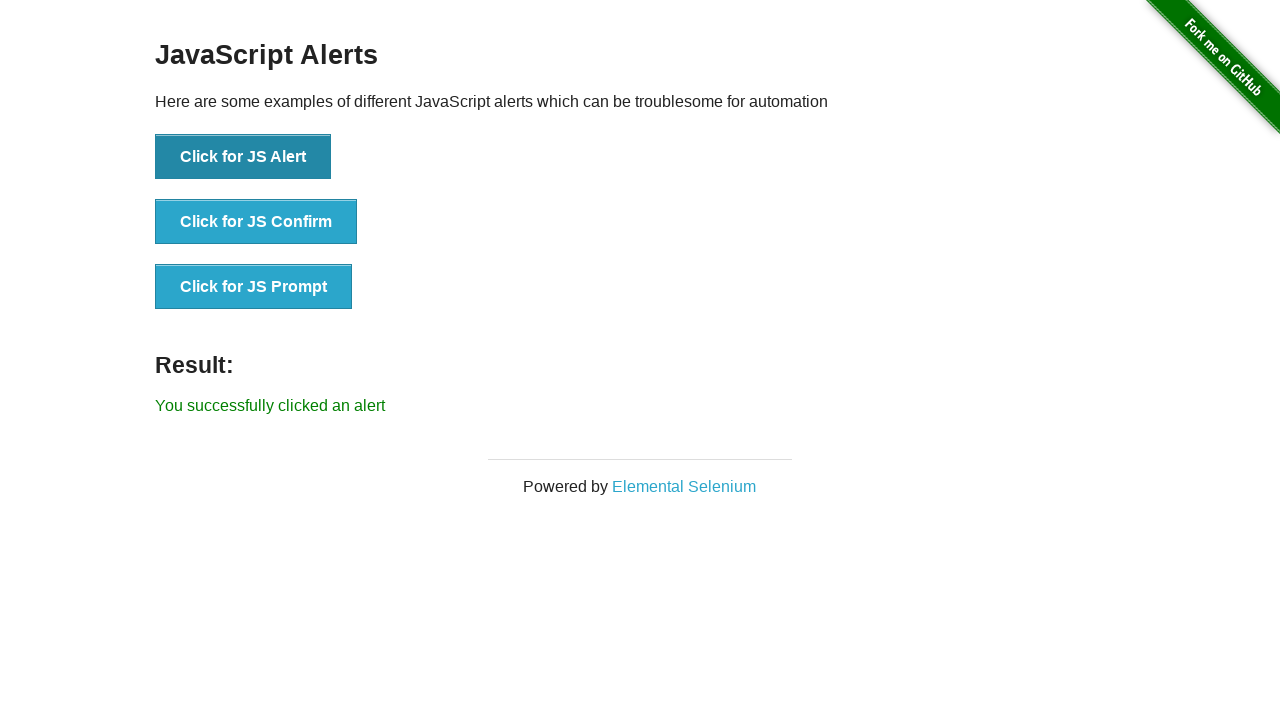

Clicked button to trigger confirmation dialog at (256, 222) on xpath=//button[@onclick='jsConfirm()']
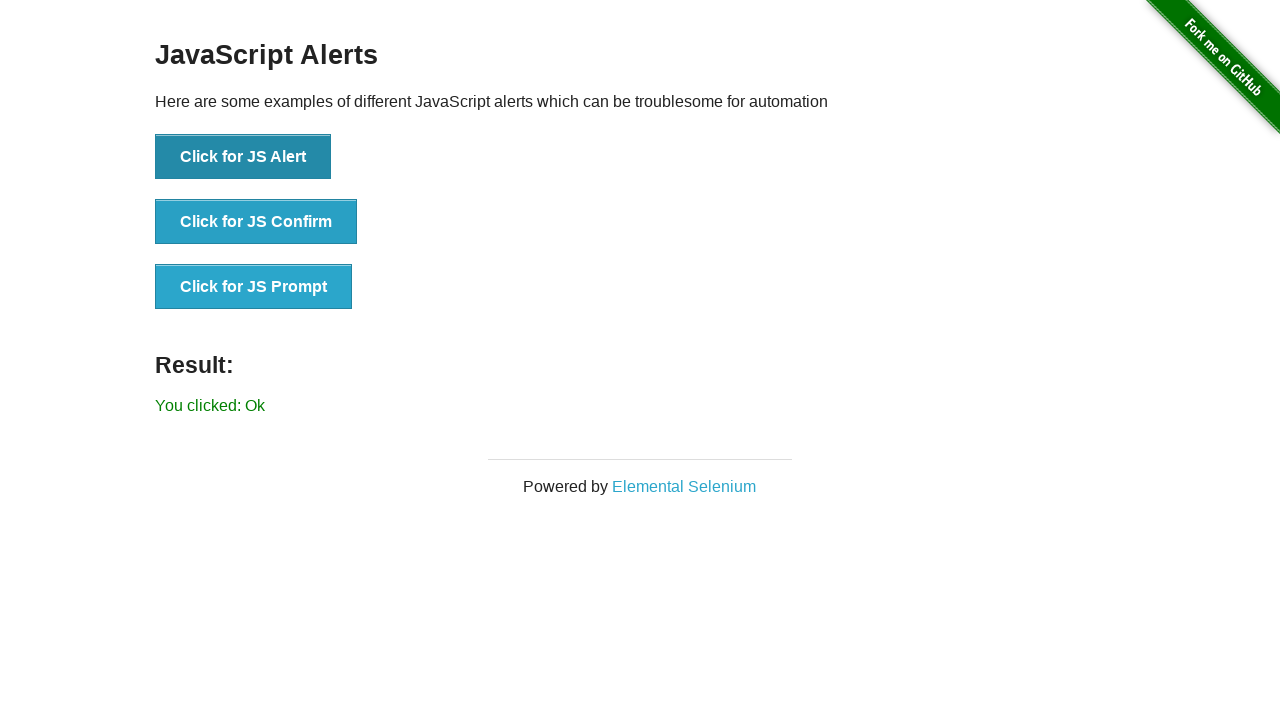

Dismissed confirmation dialog
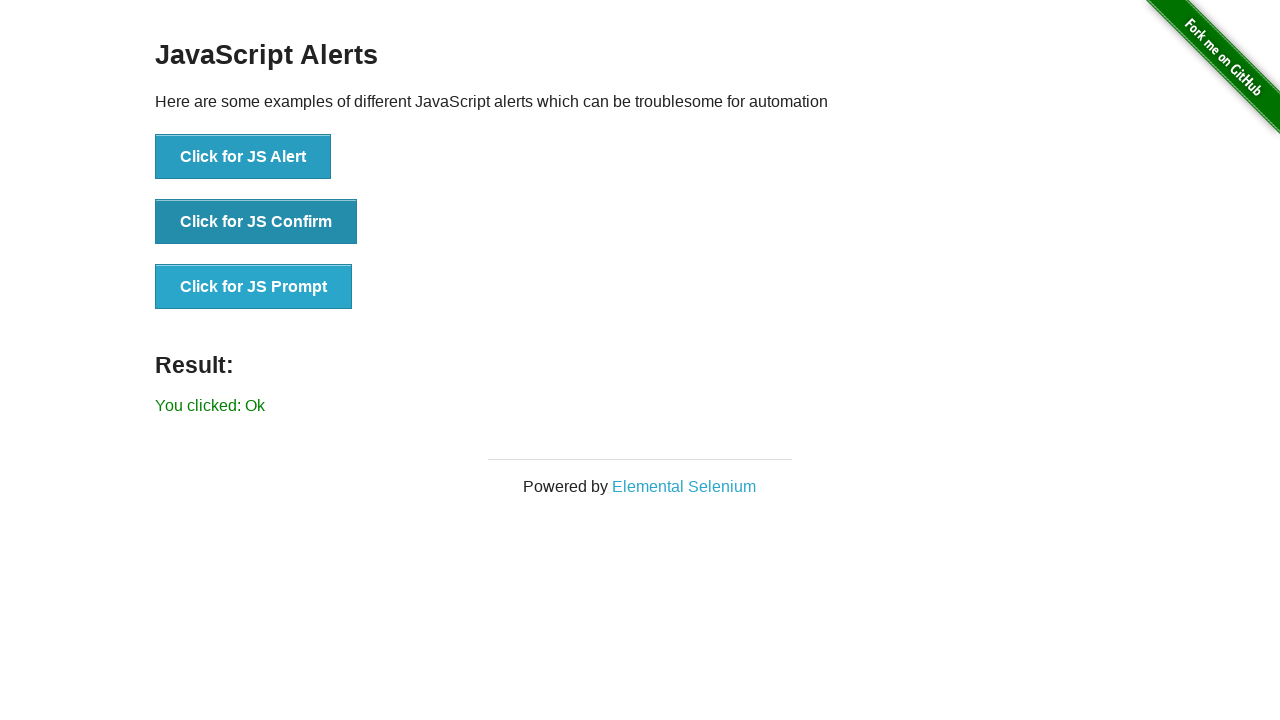

Clicked button to trigger prompt alert at (254, 287) on xpath=//button[@onclick='jsPrompt()']
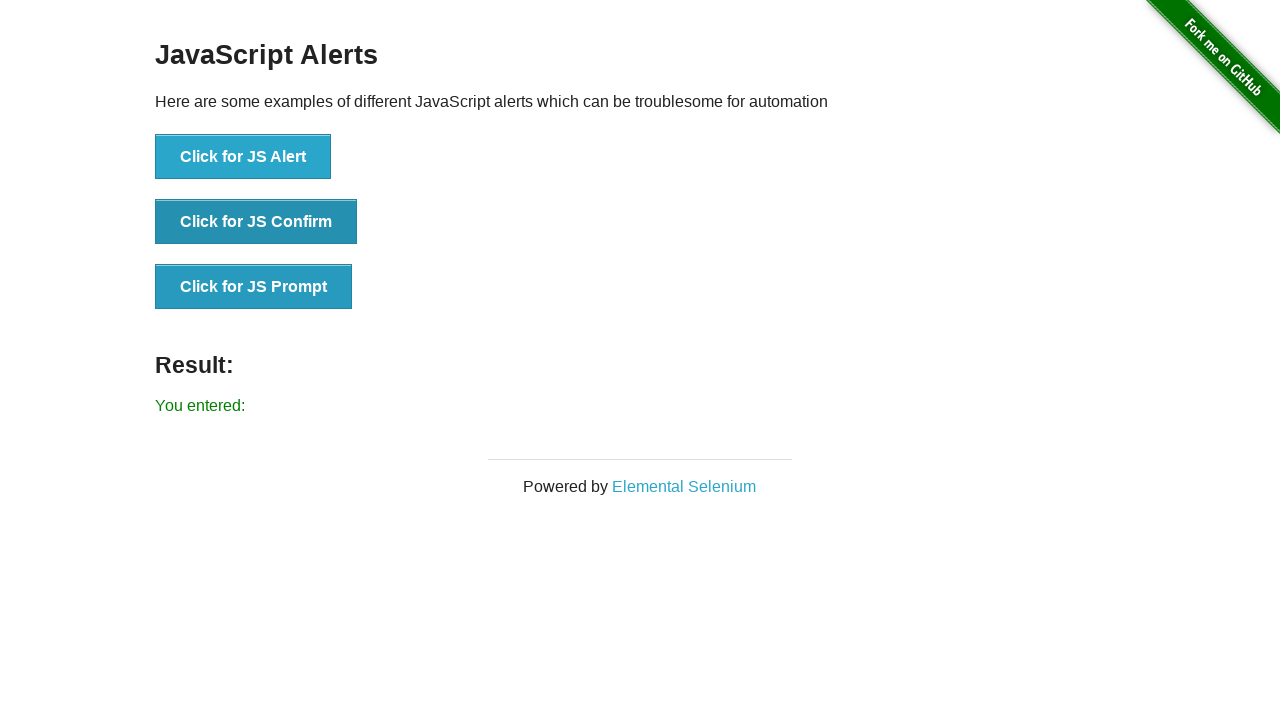

Accepted prompt dialog with text input 'hello'
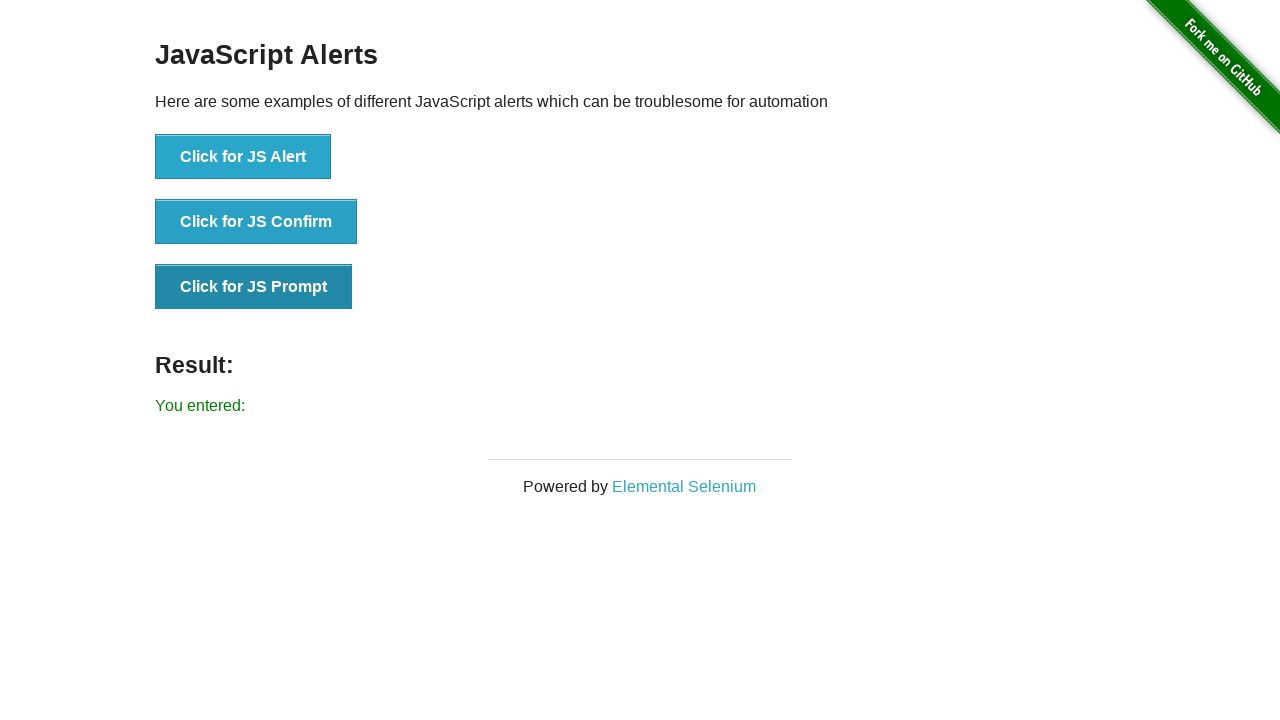

Clicked button to trigger another prompt alert at (254, 287) on xpath=//button[@onclick='jsPrompt()']
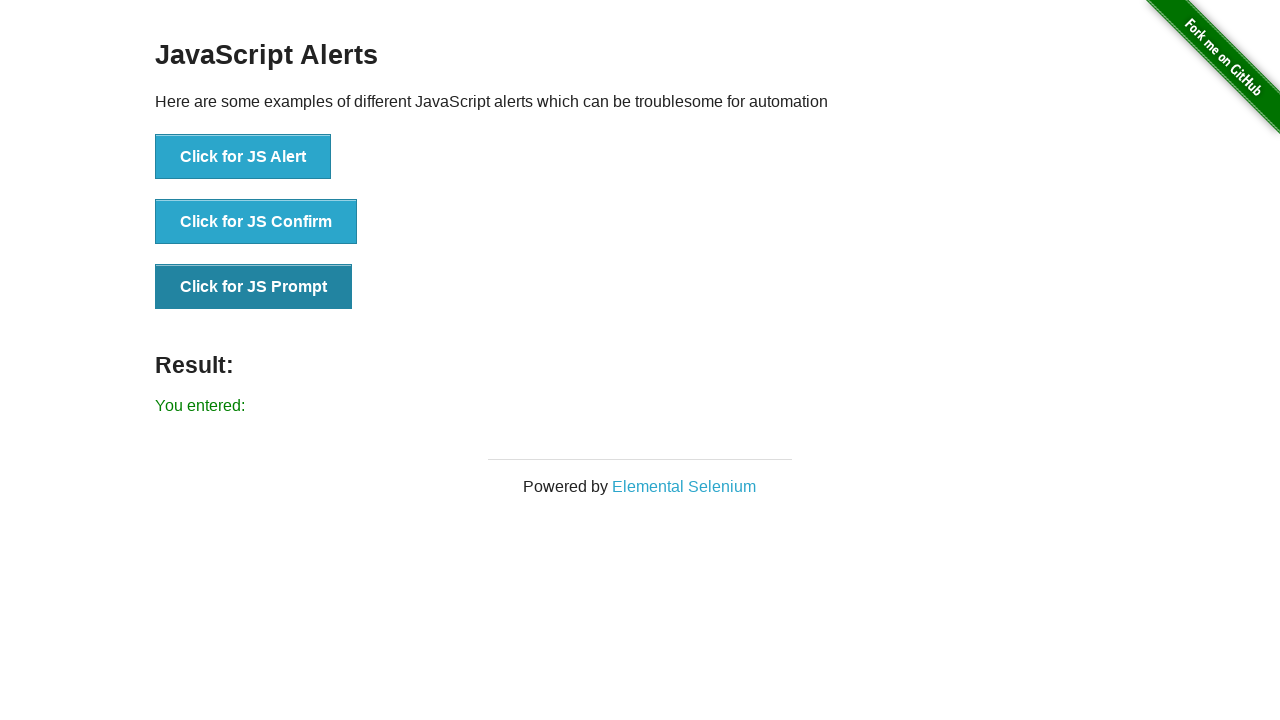

Accepted second prompt dialog with default action
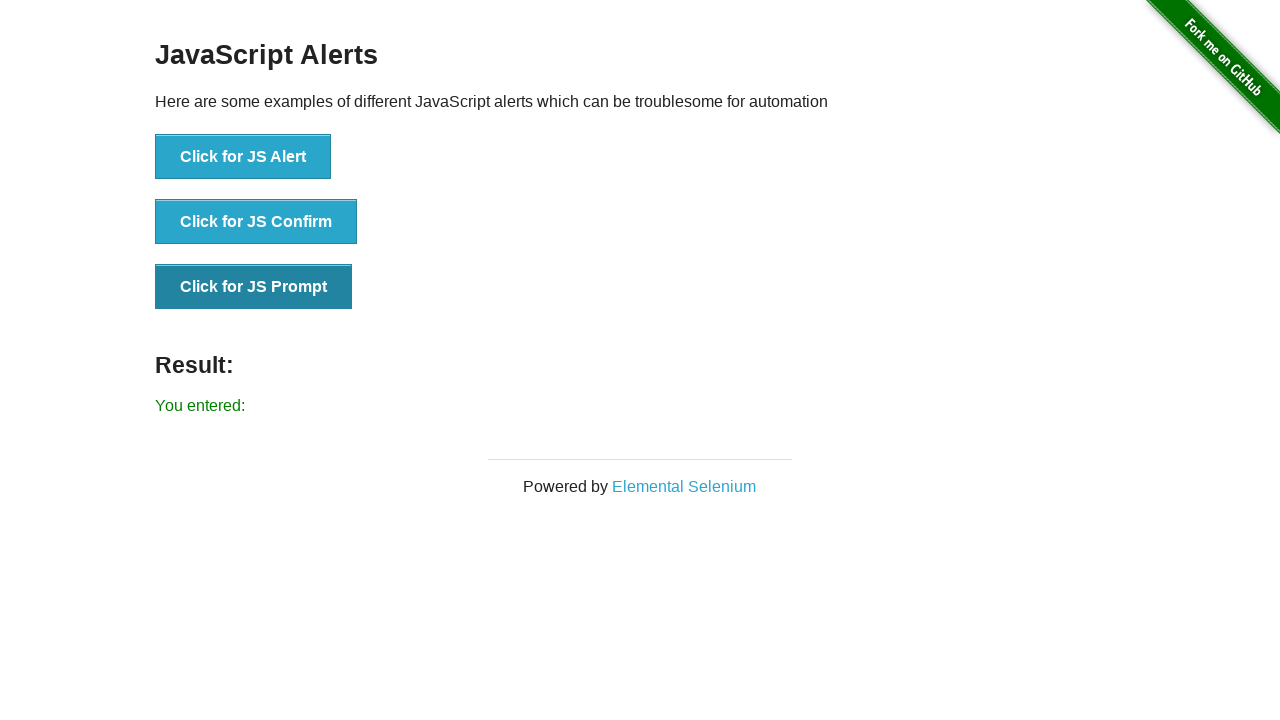

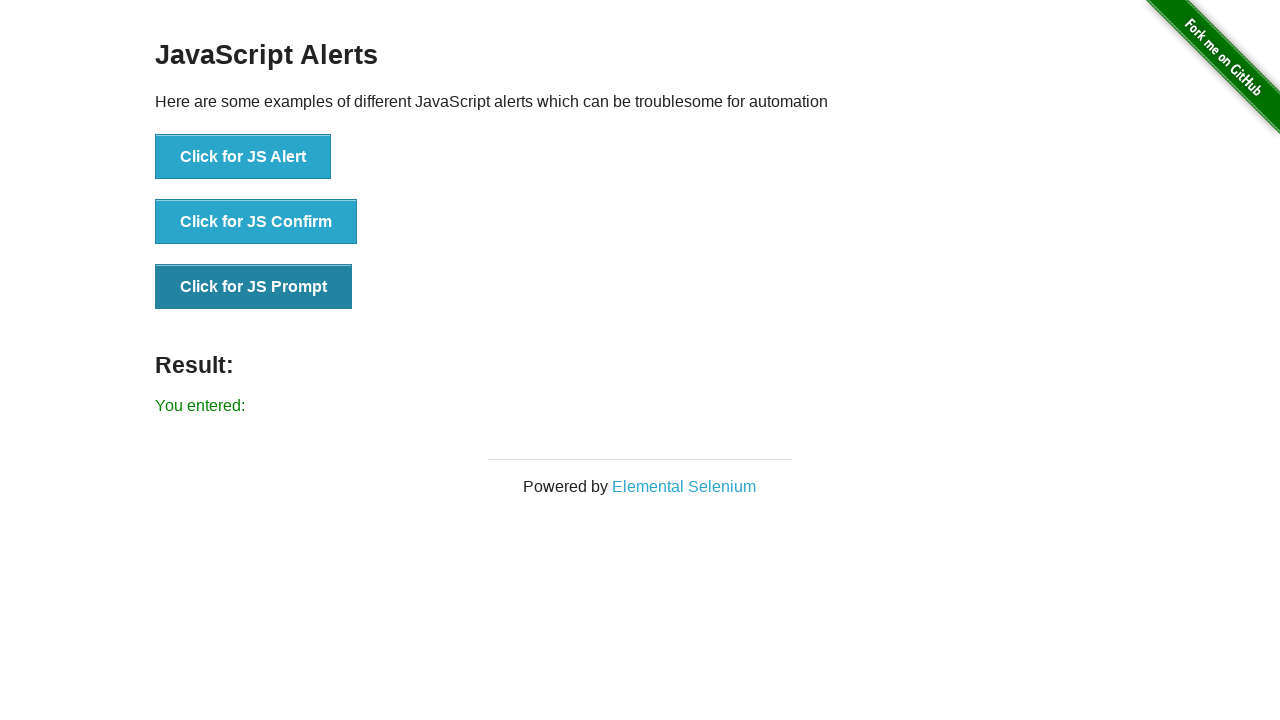